Tests multiple item selection in a custom dropdown by selecting multiple months

Starting URL: http://multiple-select.wenzhixin.net.cn/templates/template.html?v=189&url=basic.html

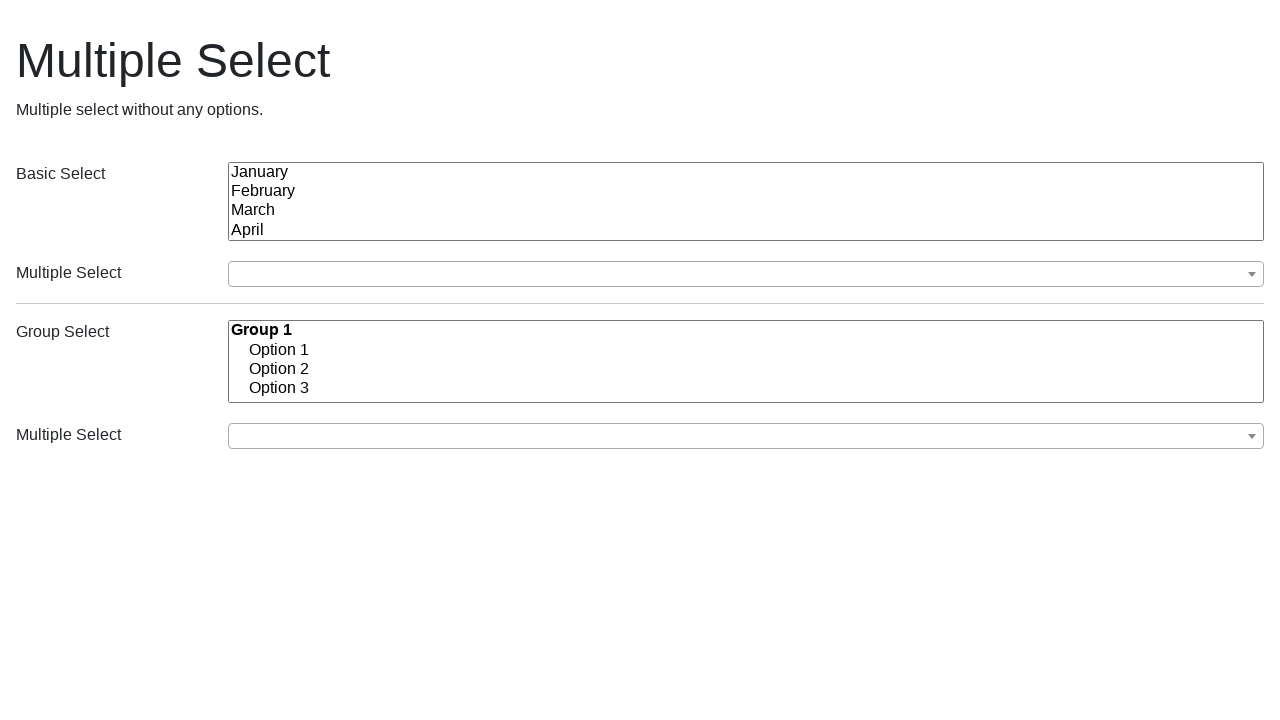

Clicked dropdown button to open custom select at (746, 274) on (//button[@class='ms-choice'])[1]
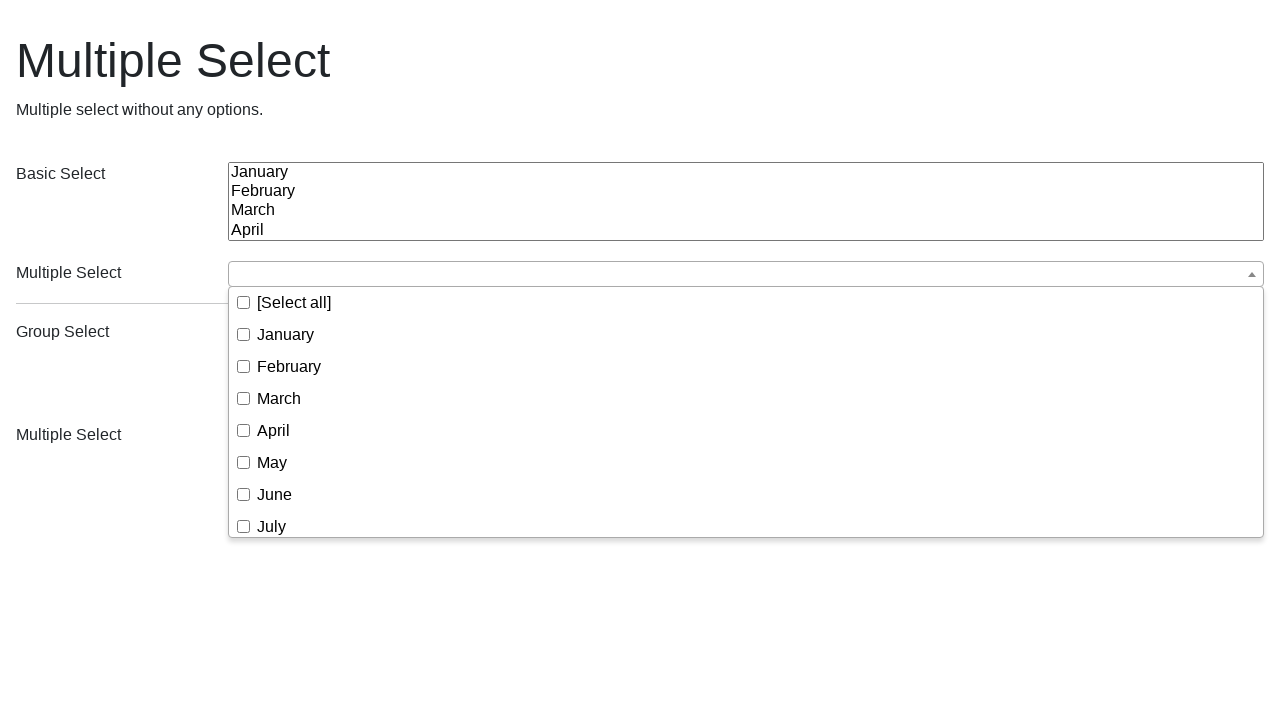

Dropdown menu loaded and options are visible
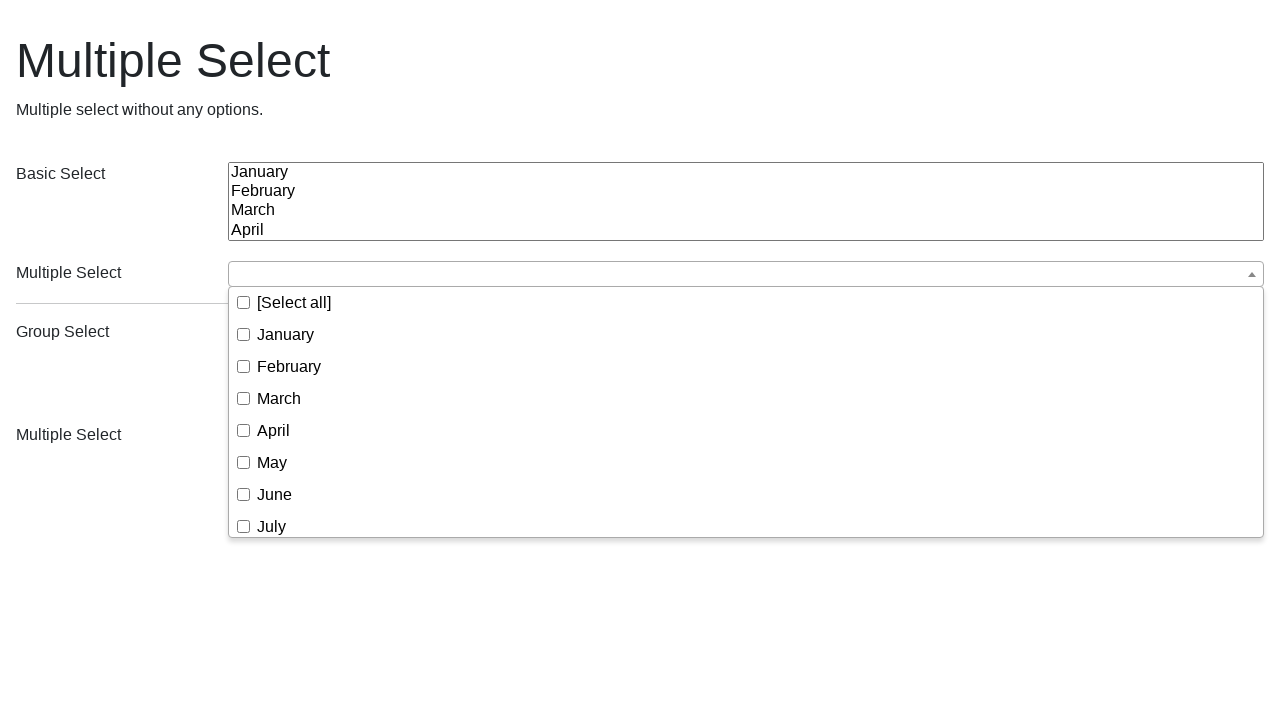

Selected March from dropdown at (279, 398) on (//div[@class='ms-drop bottom'])[1]//li//span[text()='March']
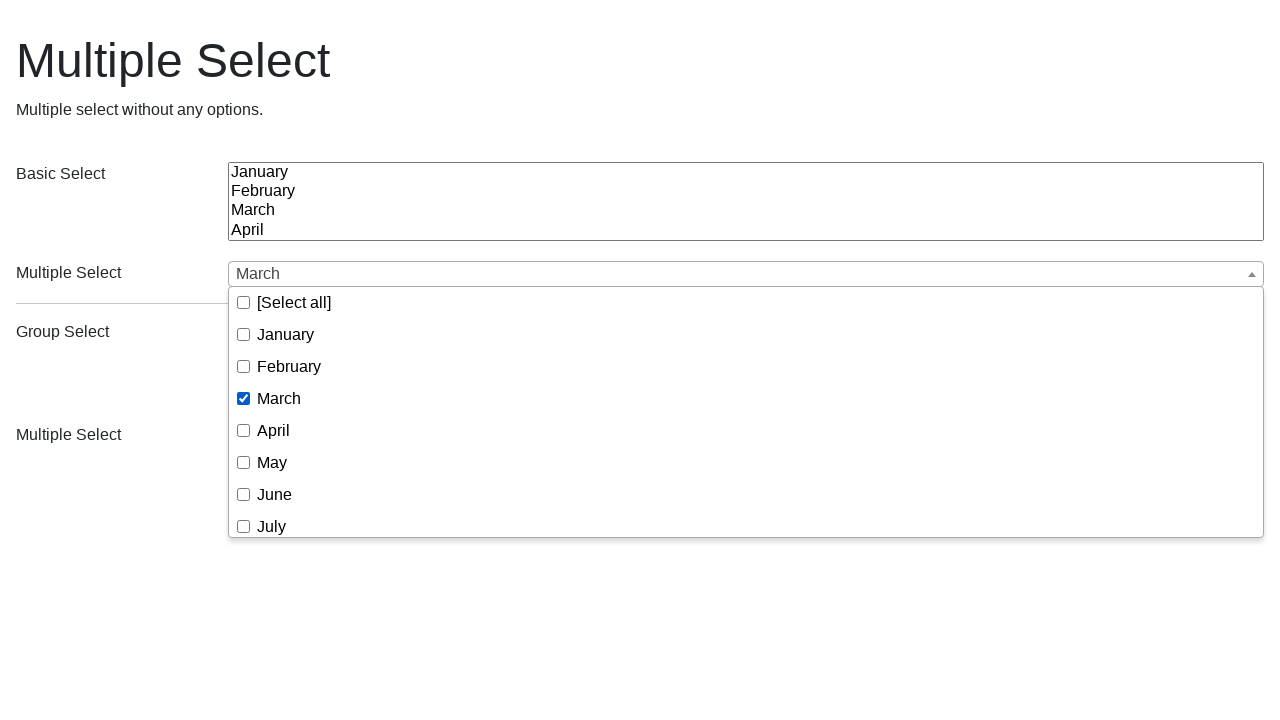

Selected May from dropdown at (272, 462) on (//div[@class='ms-drop bottom'])[1]//li//span[text()='May']
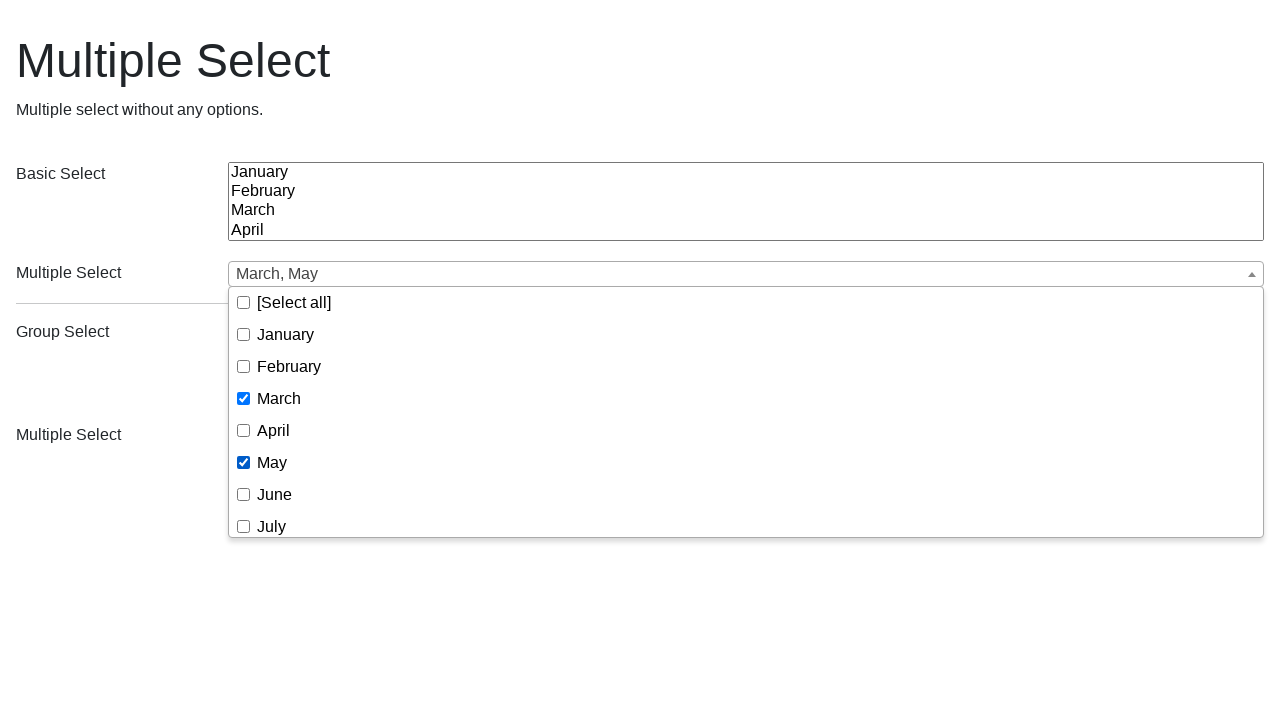

Selected June from dropdown at (274, 494) on (//div[@class='ms-drop bottom'])[1]//li//span[text()='June']
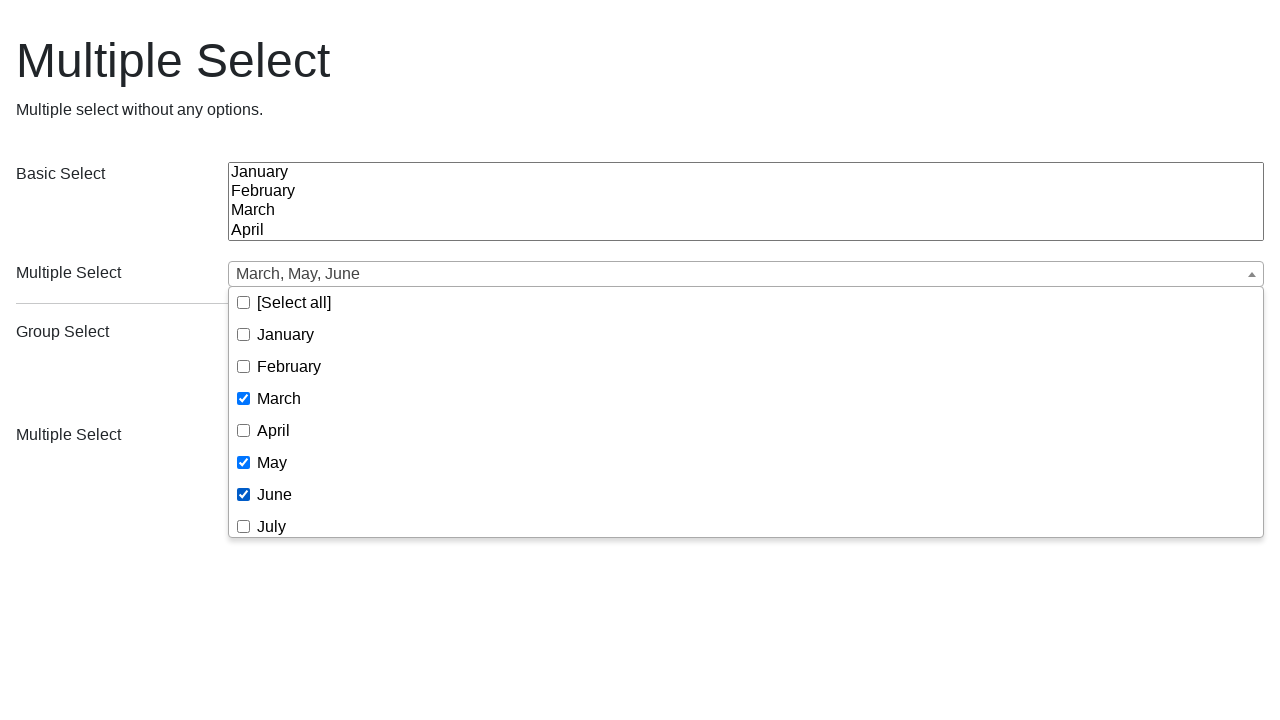

Selected July from dropdown at (272, 526) on (//div[@class='ms-drop bottom'])[1]//li//span[text()='July']
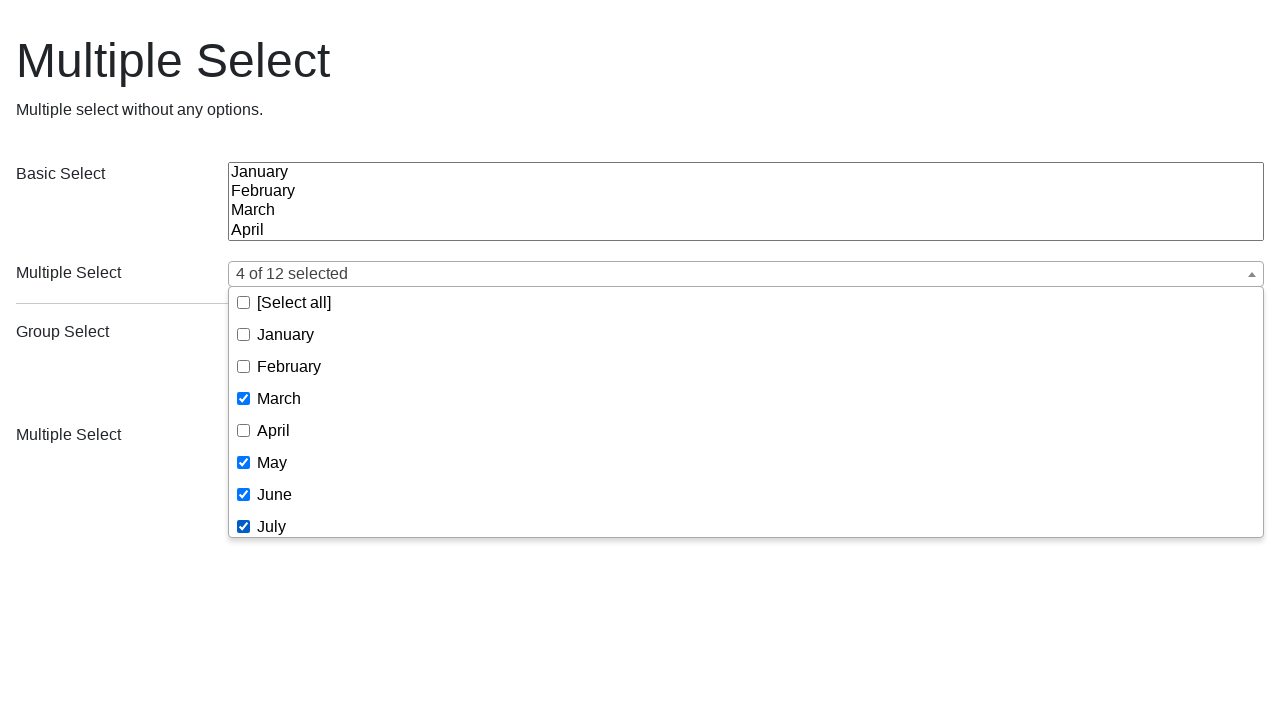

Page reloaded to reset dropdown state
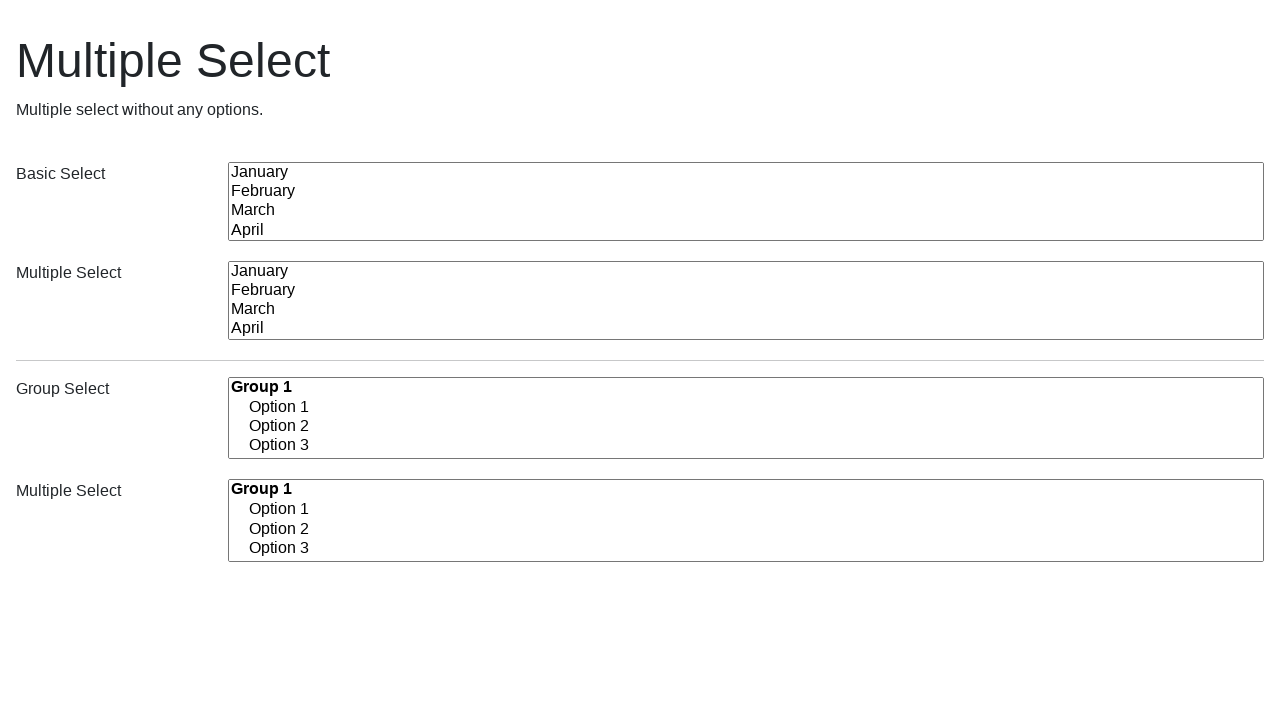

Clicked dropdown button to open custom select again at (746, 274) on (//button[@class='ms-choice'])[1]
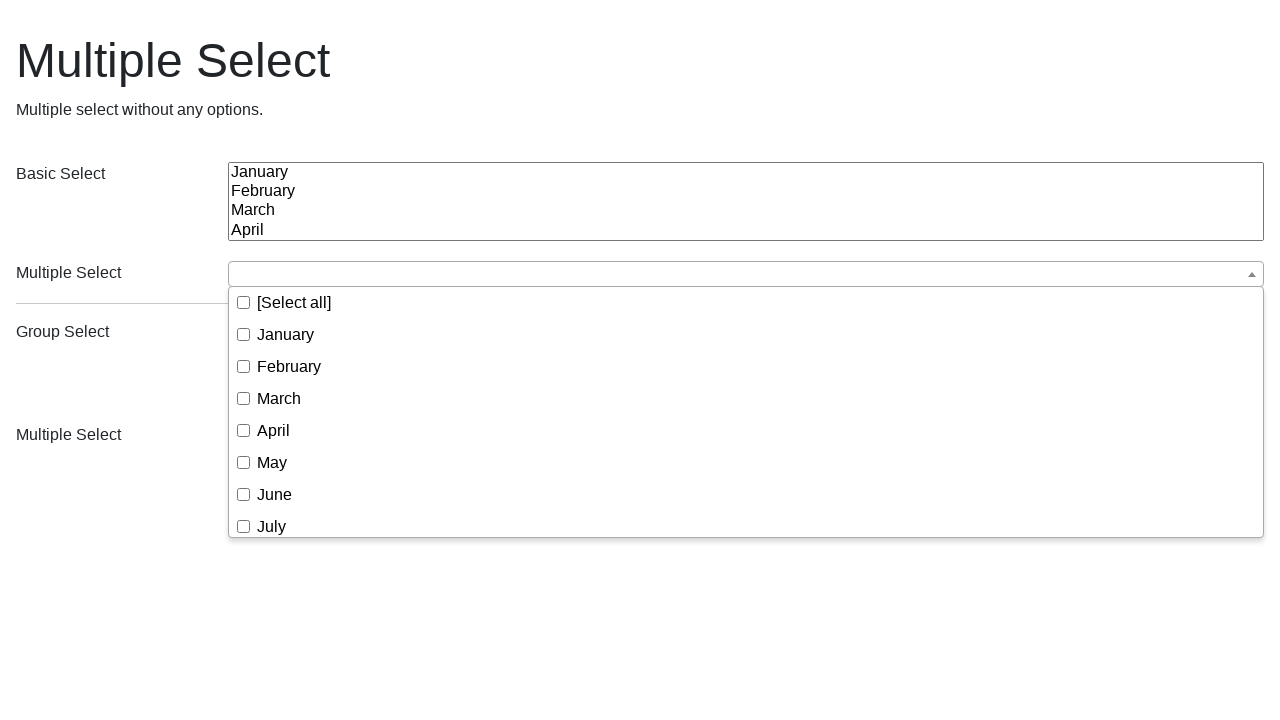

Dropdown menu loaded and options are visible on second test
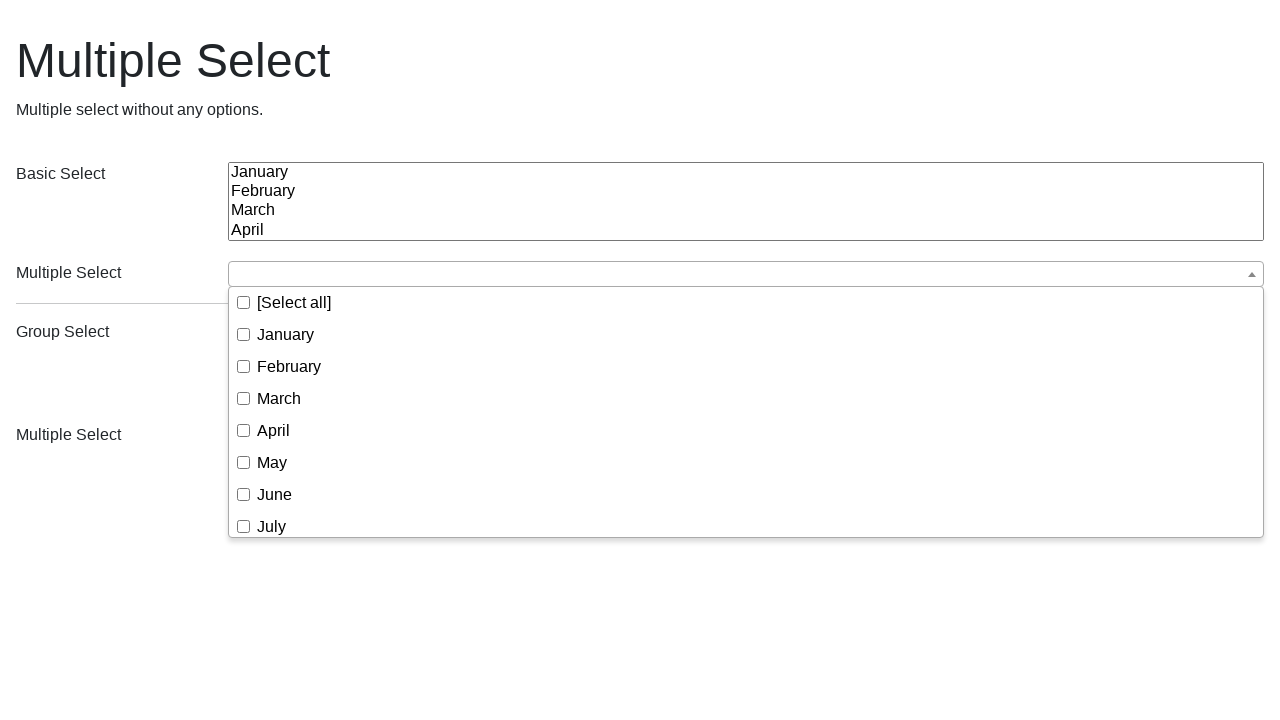

Selected March from dropdown on second test at (279, 398) on (//div[@class='ms-drop bottom'])[1]//li//span[text()='March']
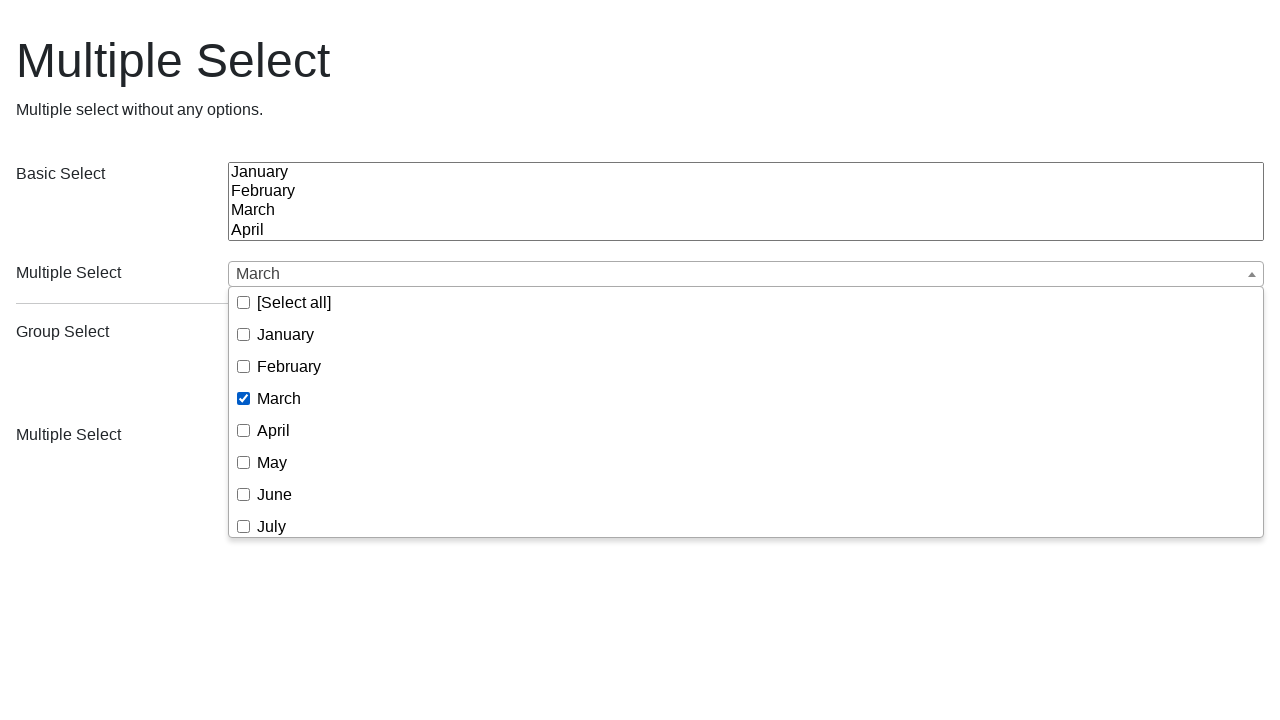

Selected May from dropdown on second test at (272, 462) on (//div[@class='ms-drop bottom'])[1]//li//span[text()='May']
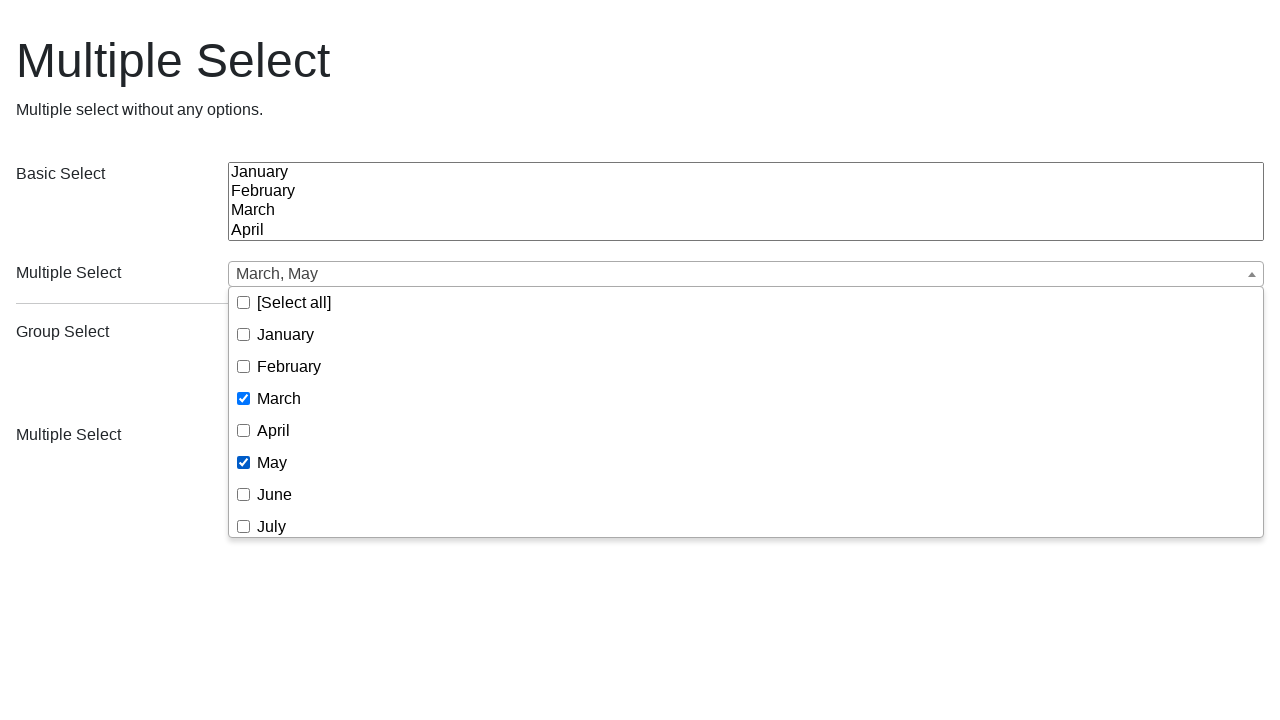

Selected June from dropdown on second test at (274, 494) on (//div[@class='ms-drop bottom'])[1]//li//span[text()='June']
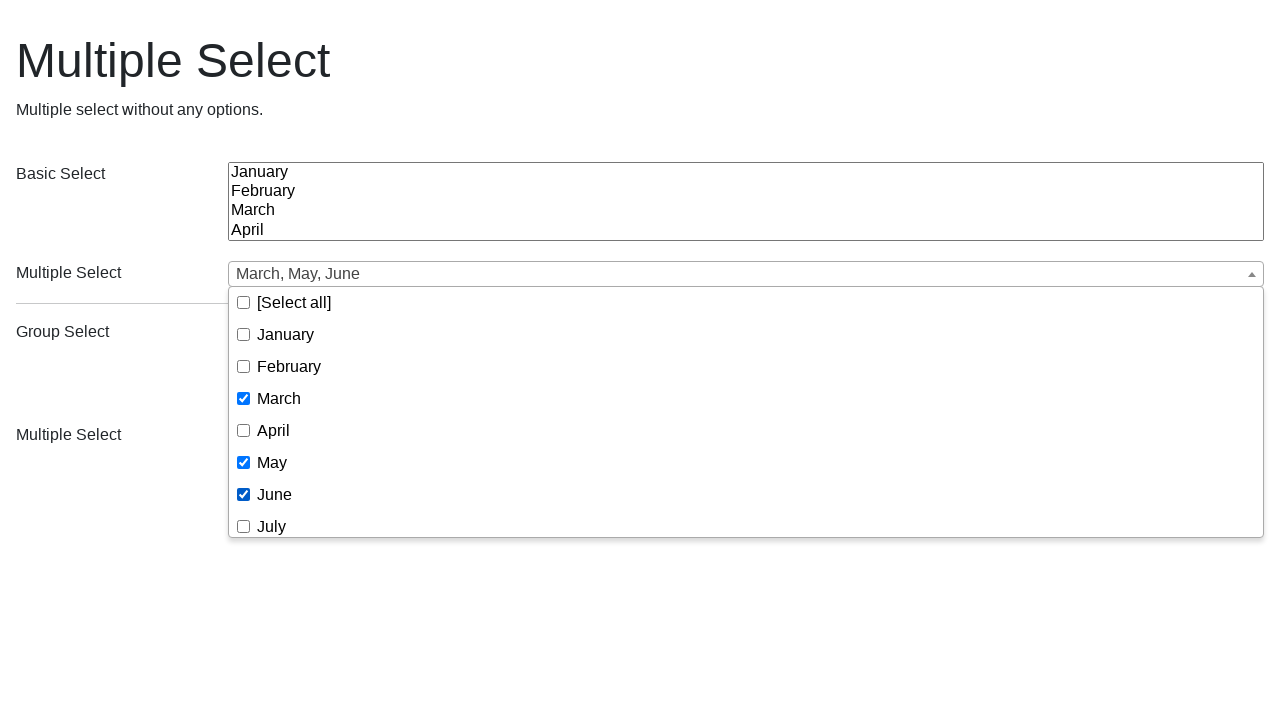

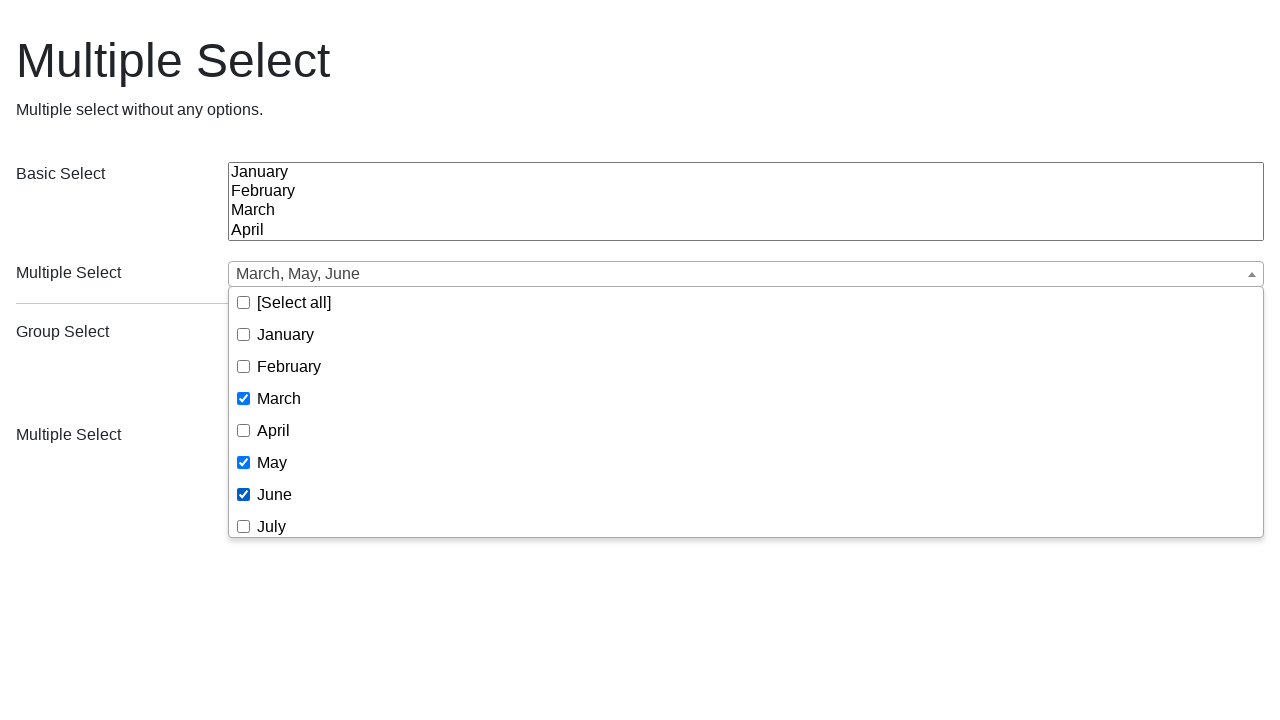